Tests clearing the complete state of all items by unchecking toggle-all

Starting URL: https://demo.playwright.dev/todomvc

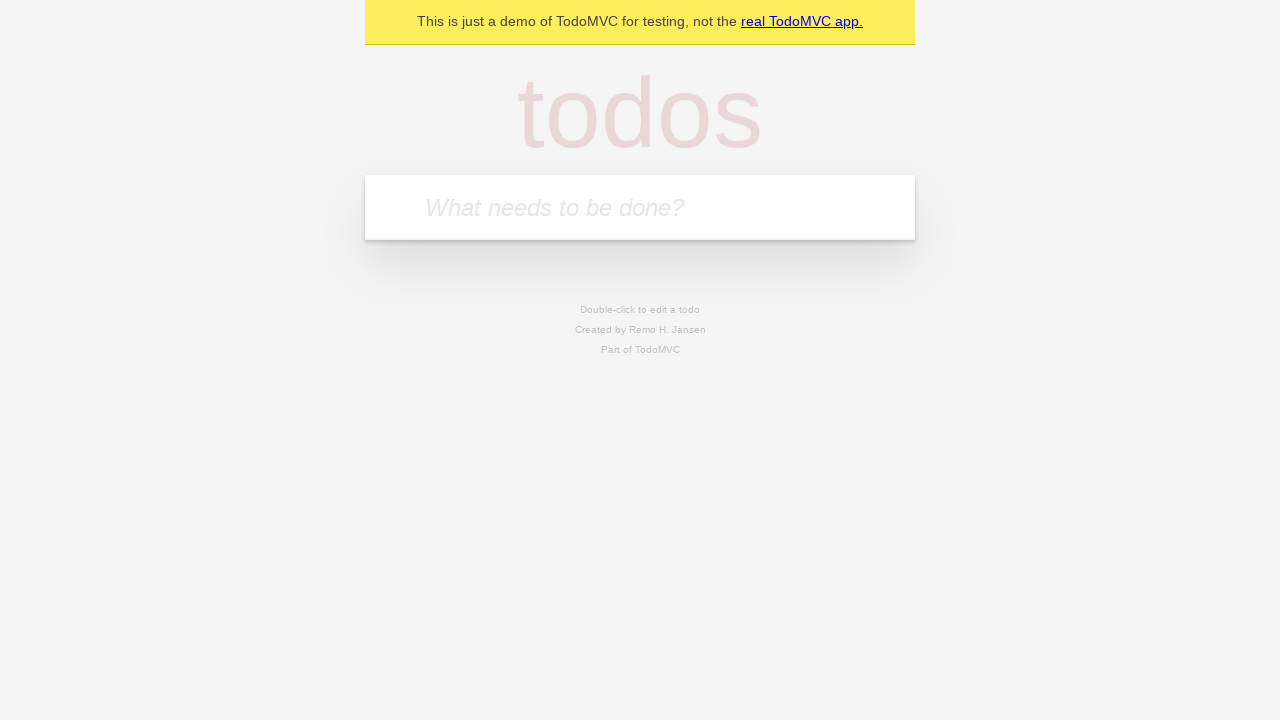

Filled todo input with 'buy some cheese' on internal:attr=[placeholder="What needs to be done?"i]
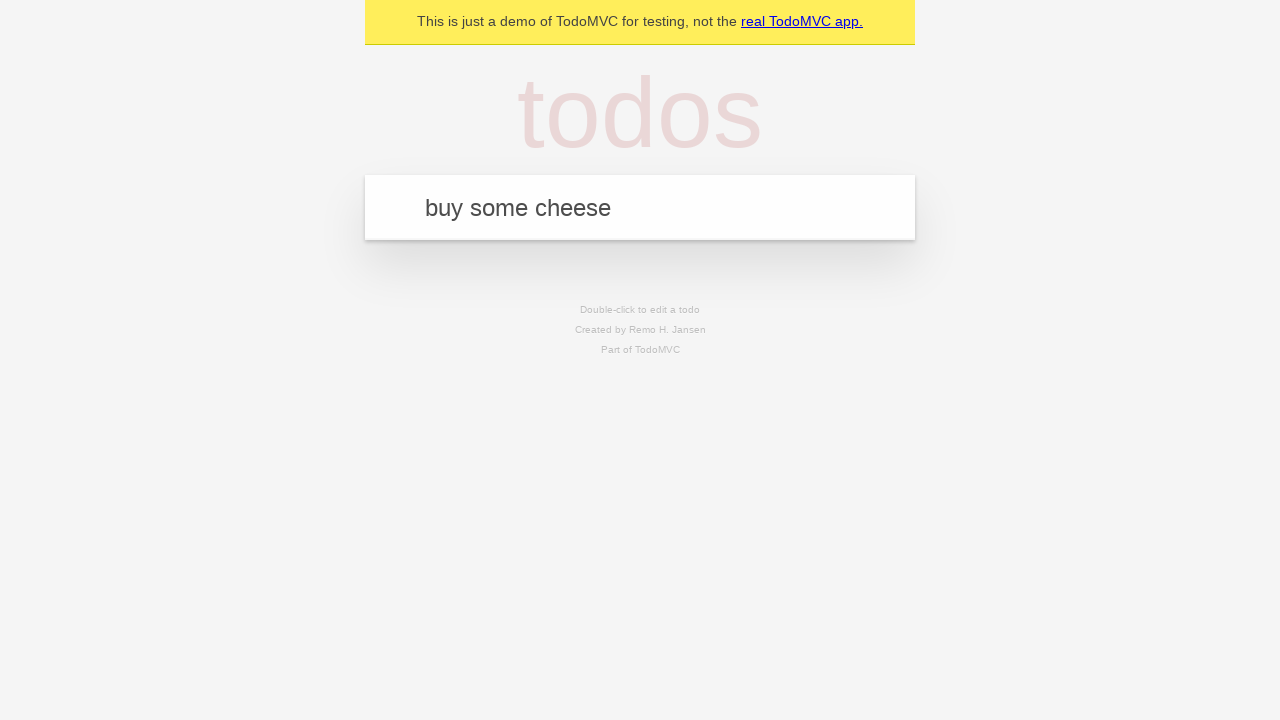

Pressed Enter to create todo 'buy some cheese' on internal:attr=[placeholder="What needs to be done?"i]
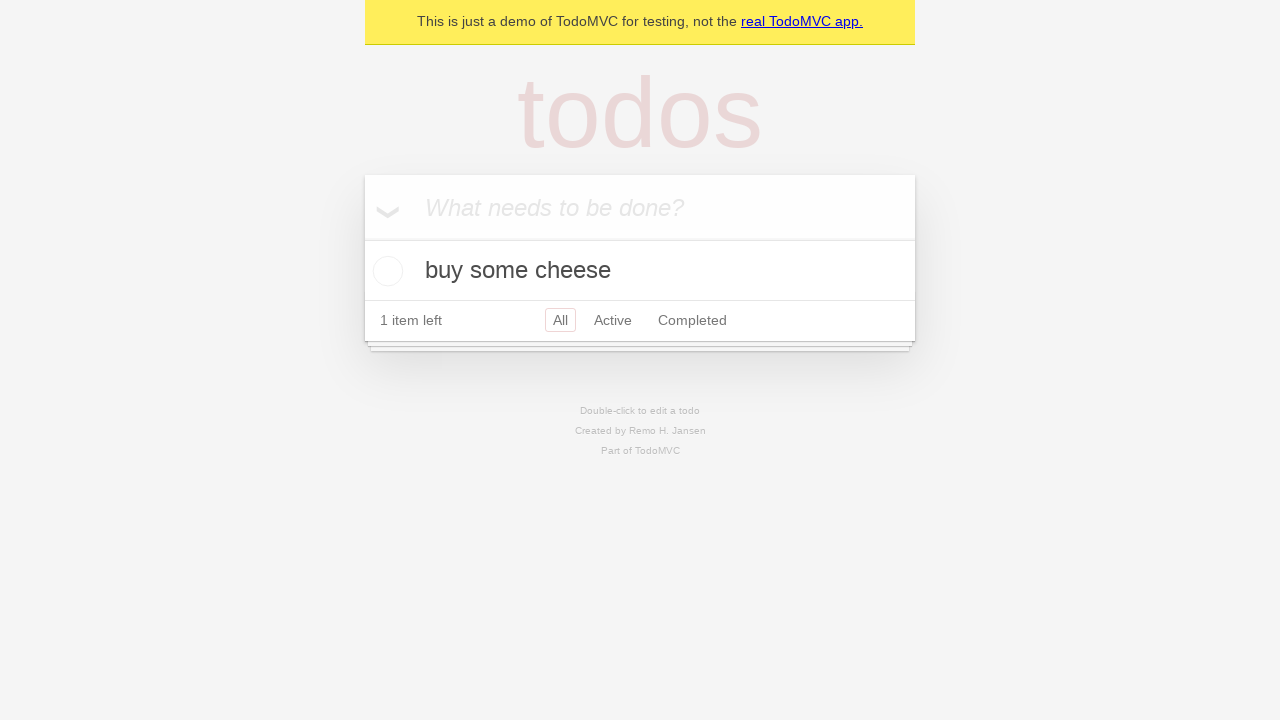

Filled todo input with 'feed the cat' on internal:attr=[placeholder="What needs to be done?"i]
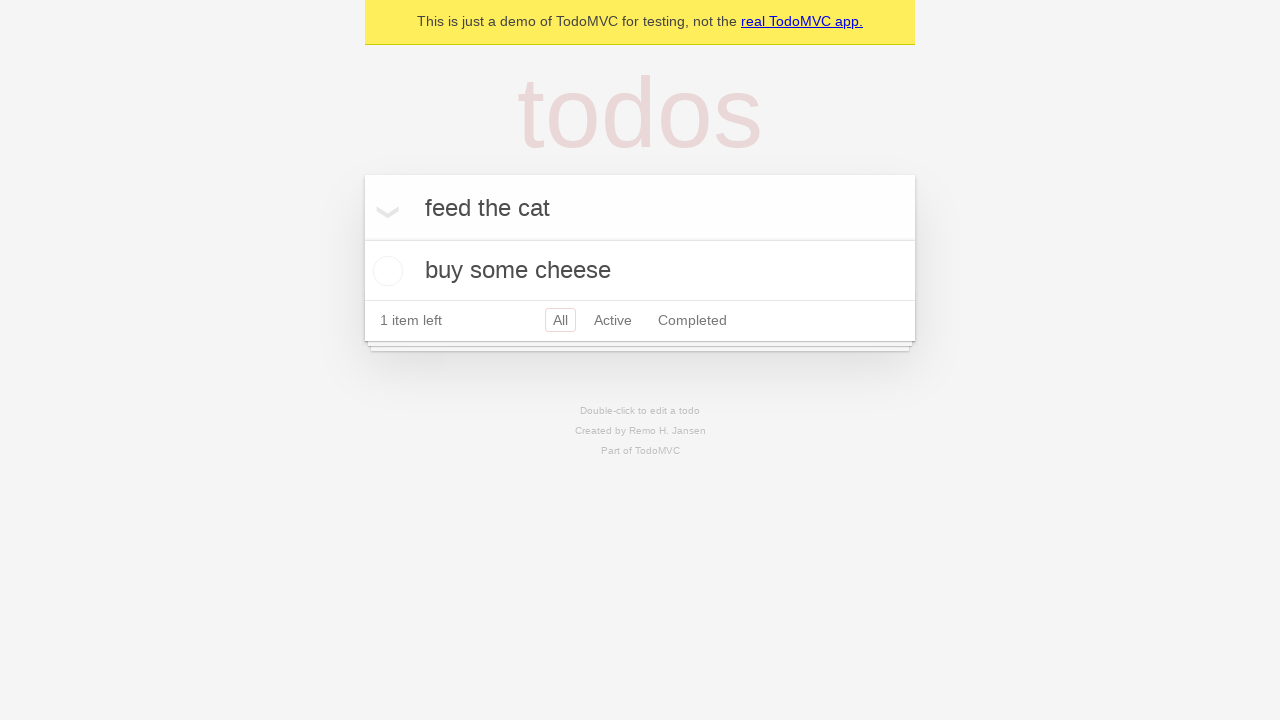

Pressed Enter to create todo 'feed the cat' on internal:attr=[placeholder="What needs to be done?"i]
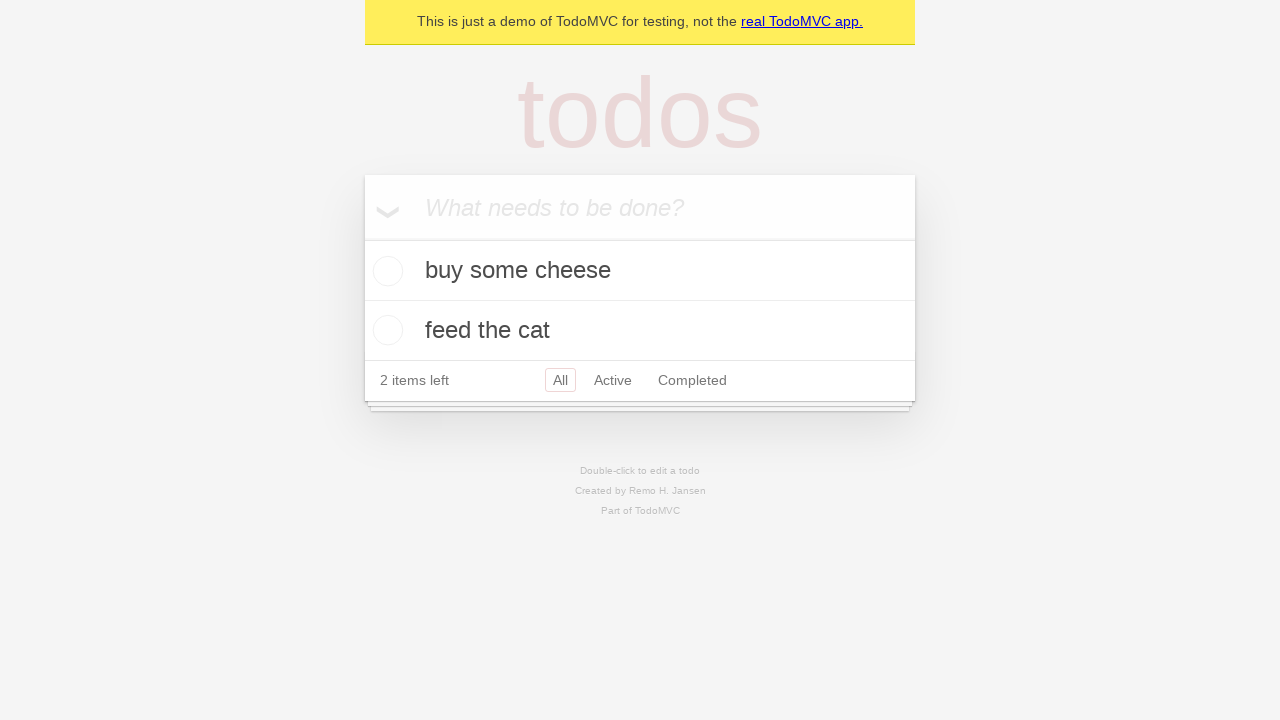

Filled todo input with 'book a doctors appointment' on internal:attr=[placeholder="What needs to be done?"i]
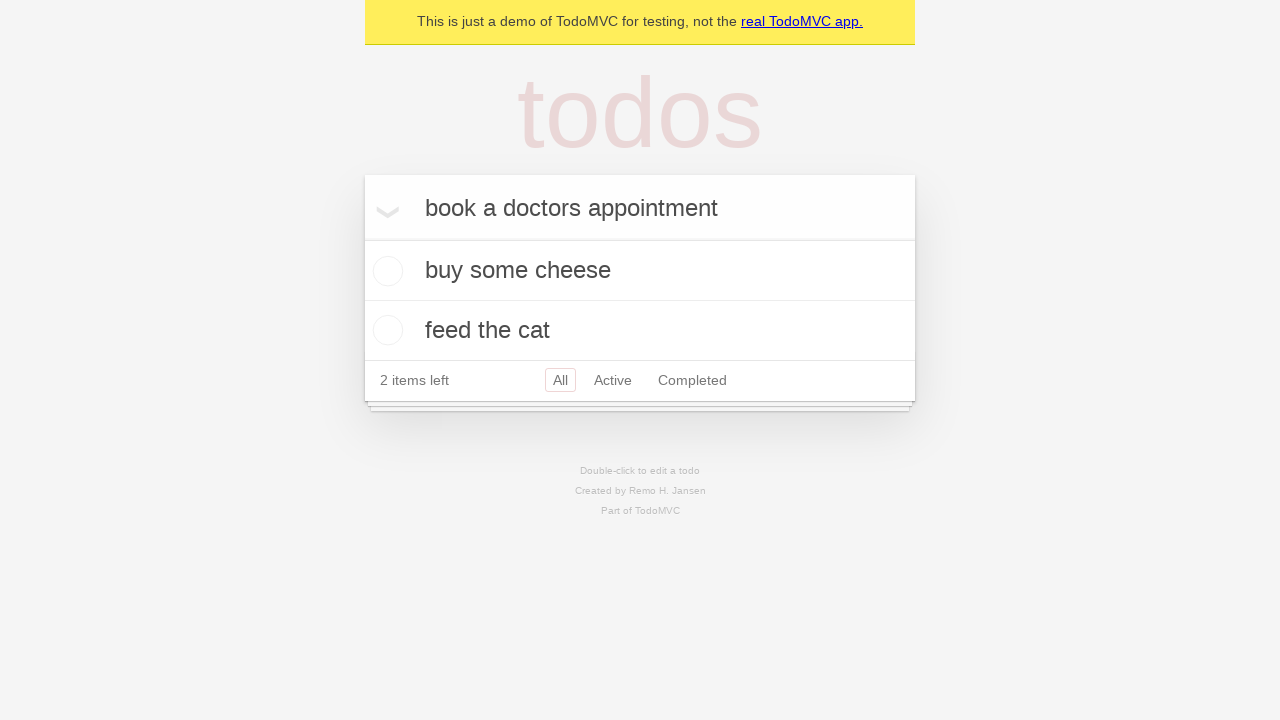

Pressed Enter to create todo 'book a doctors appointment' on internal:attr=[placeholder="What needs to be done?"i]
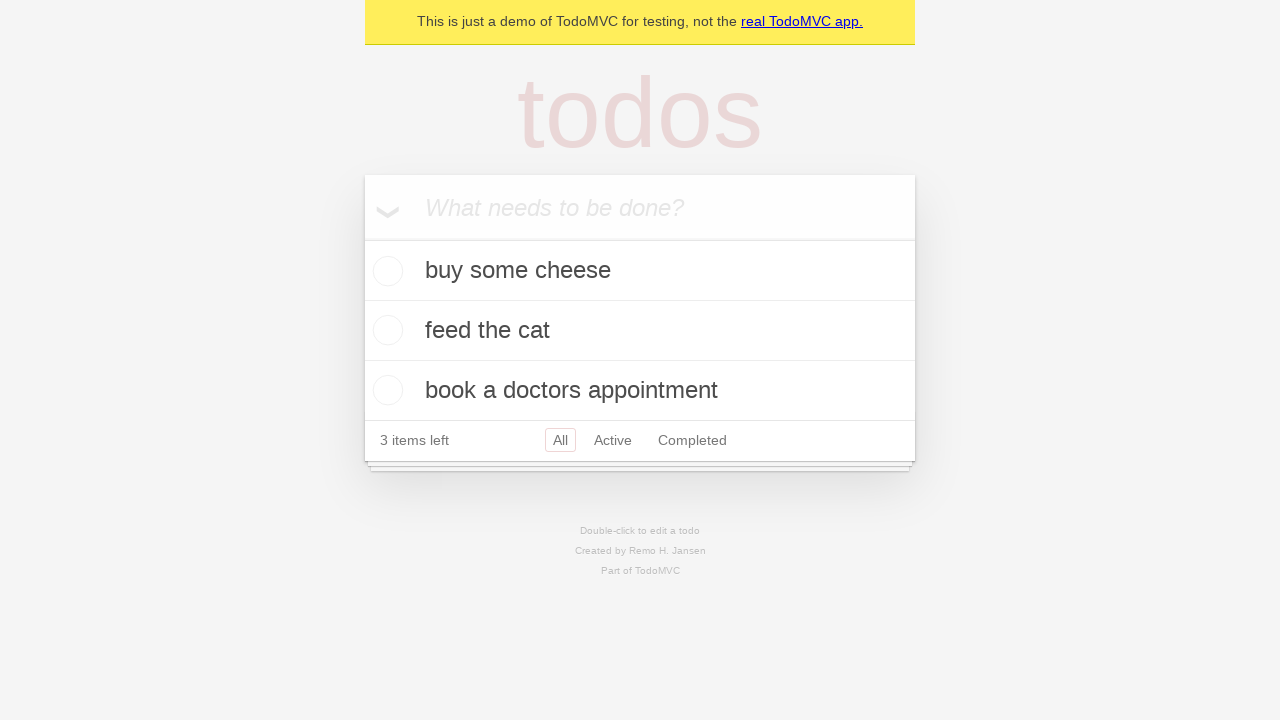

Checked toggle-all to mark all items as complete at (362, 238) on internal:label="Mark all as complete"i
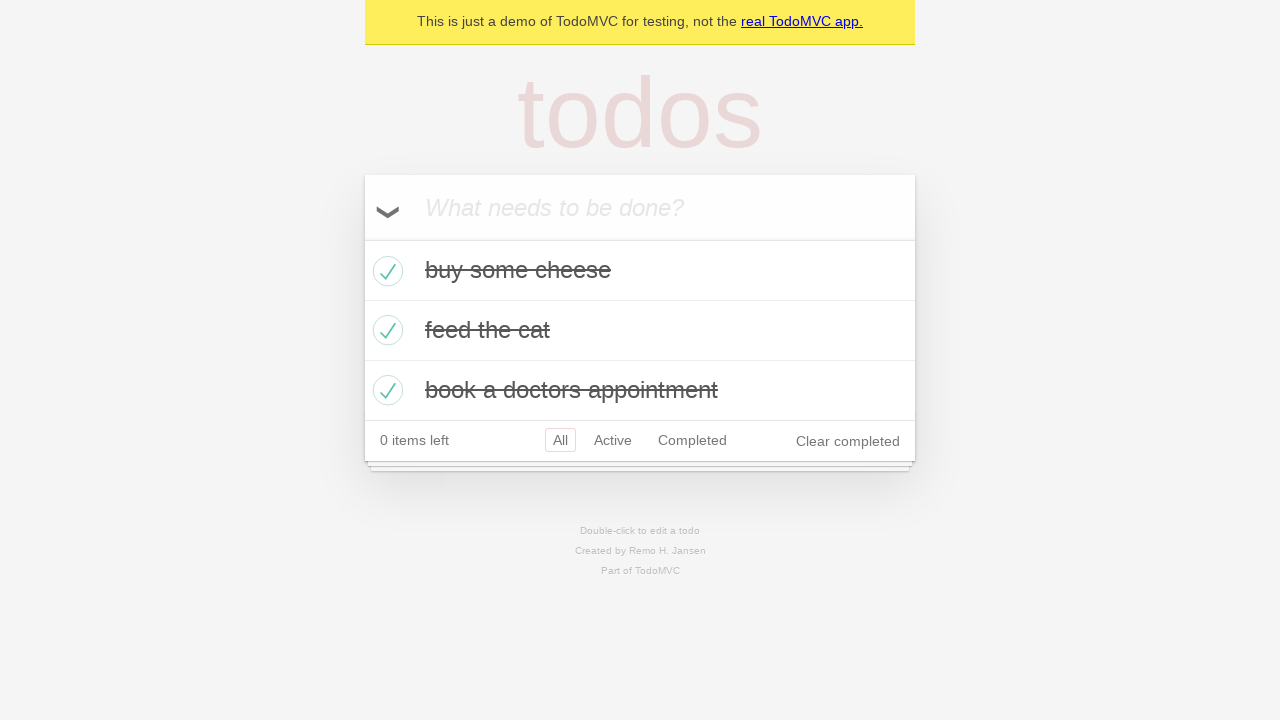

Unchecked toggle-all to clear complete state of all items at (362, 238) on internal:label="Mark all as complete"i
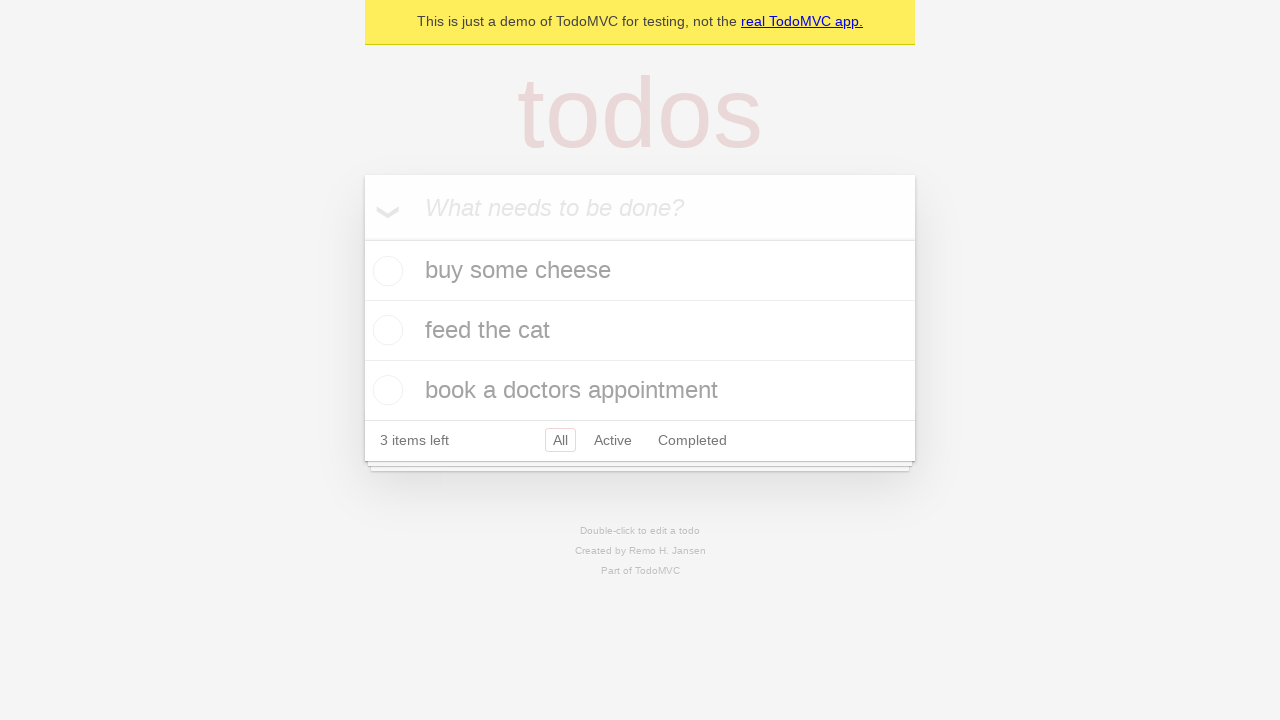

Verified all todo items are now in uncompleted state
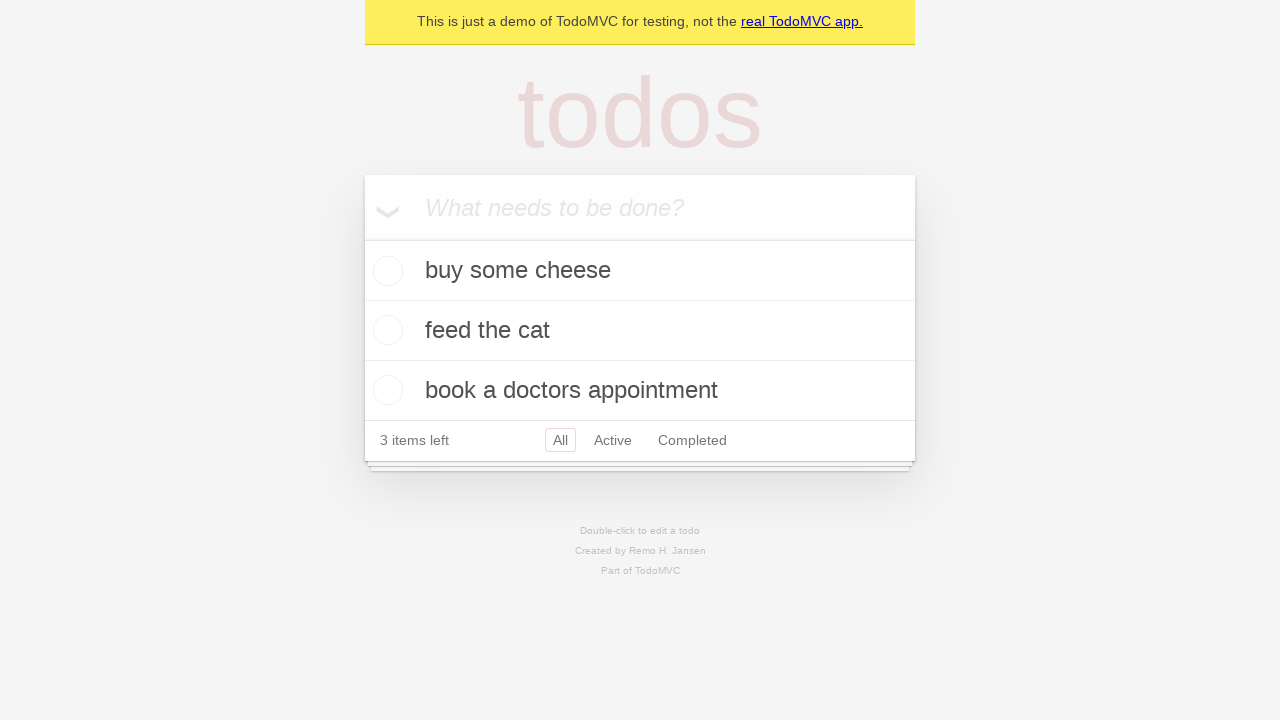

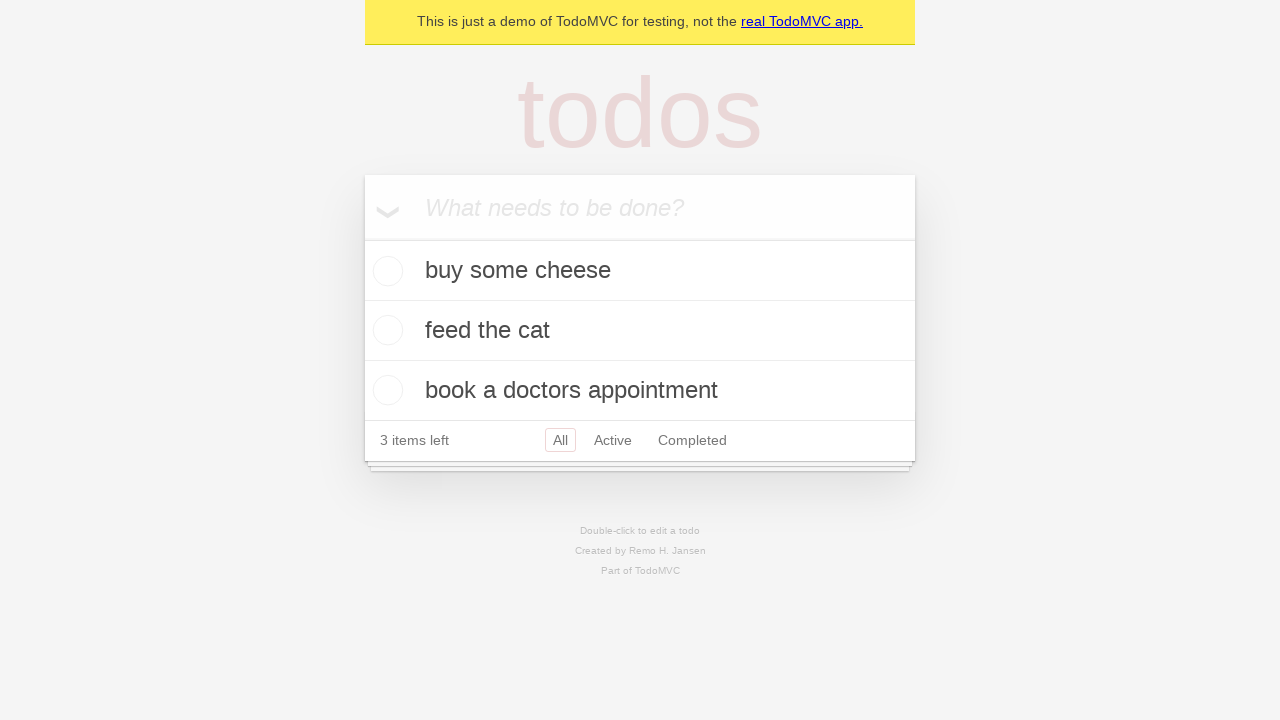